Tests scrolling to the "Go To Career Page" button at the bottom of the wisequarter homepage and clicking it using JavaScript executor

Starting URL: https://www.wisequarter.com

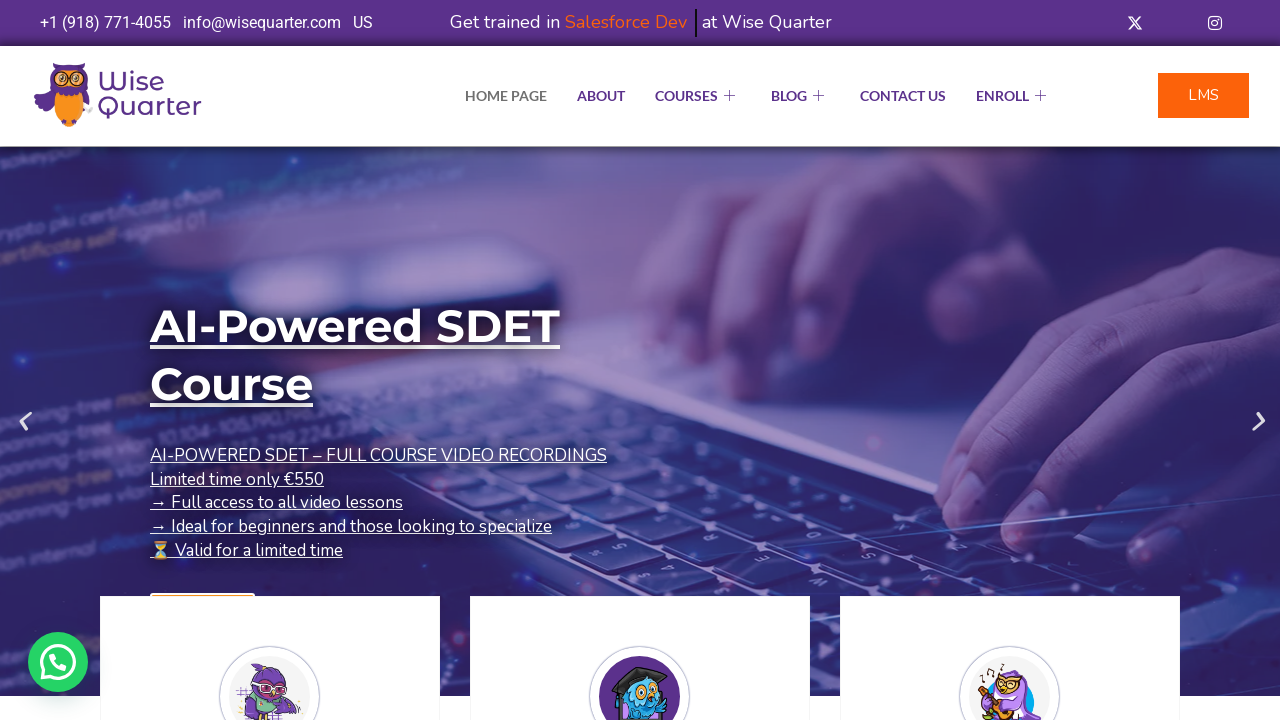

Located the 'Go To Career Page' button element
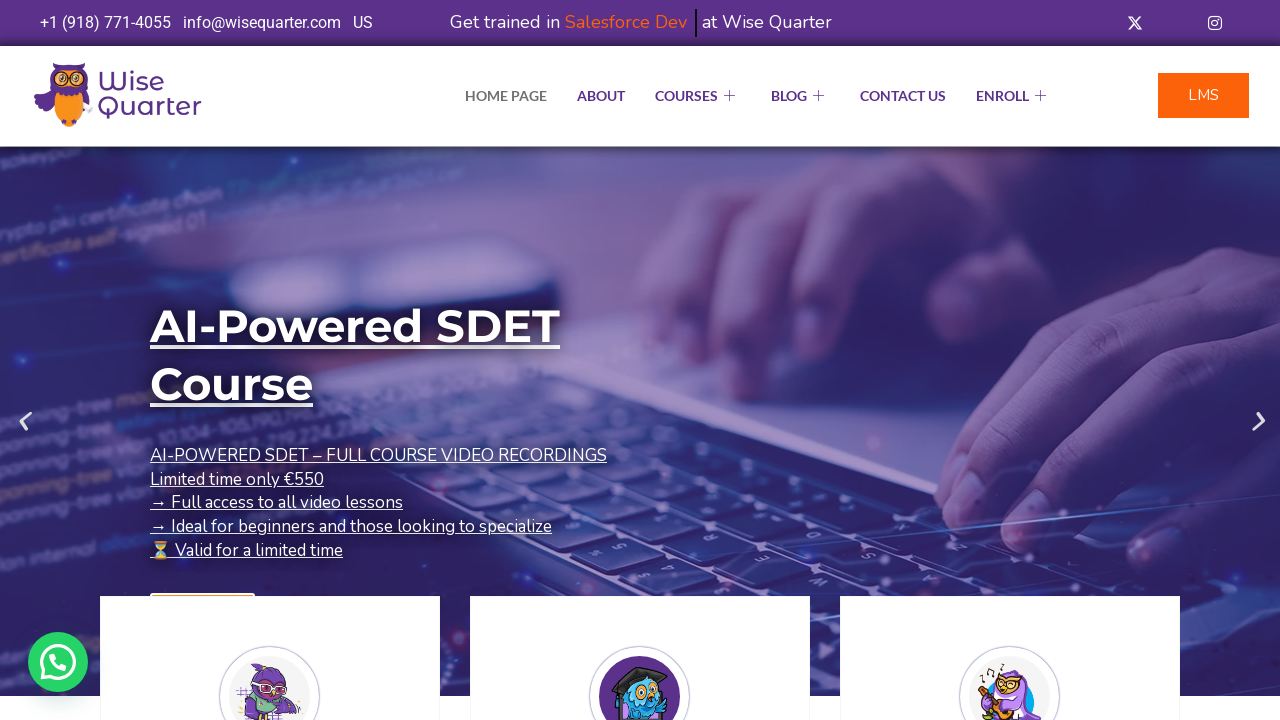

Scrolled to the 'Go To Career Page' button at the bottom of the page
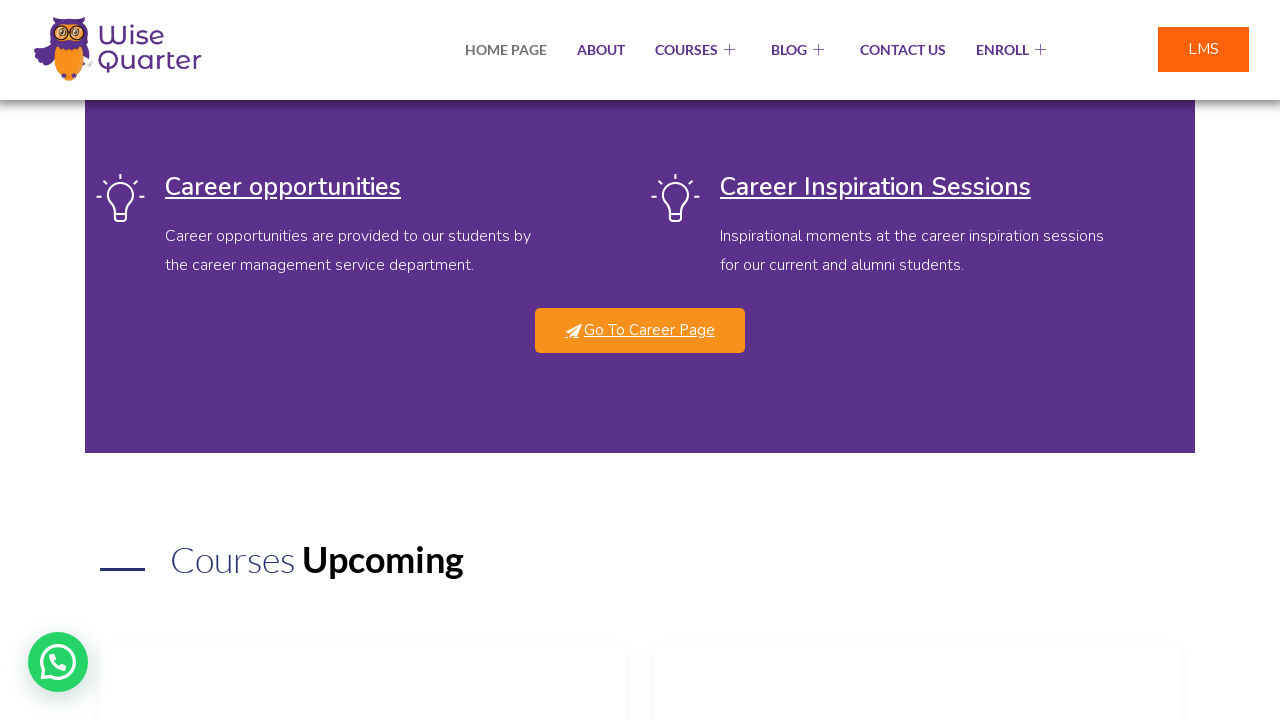

Clicked the 'Go To Career Page' button using JavaScript executor at (640, 330) on a:has-text('Go To Career Page')
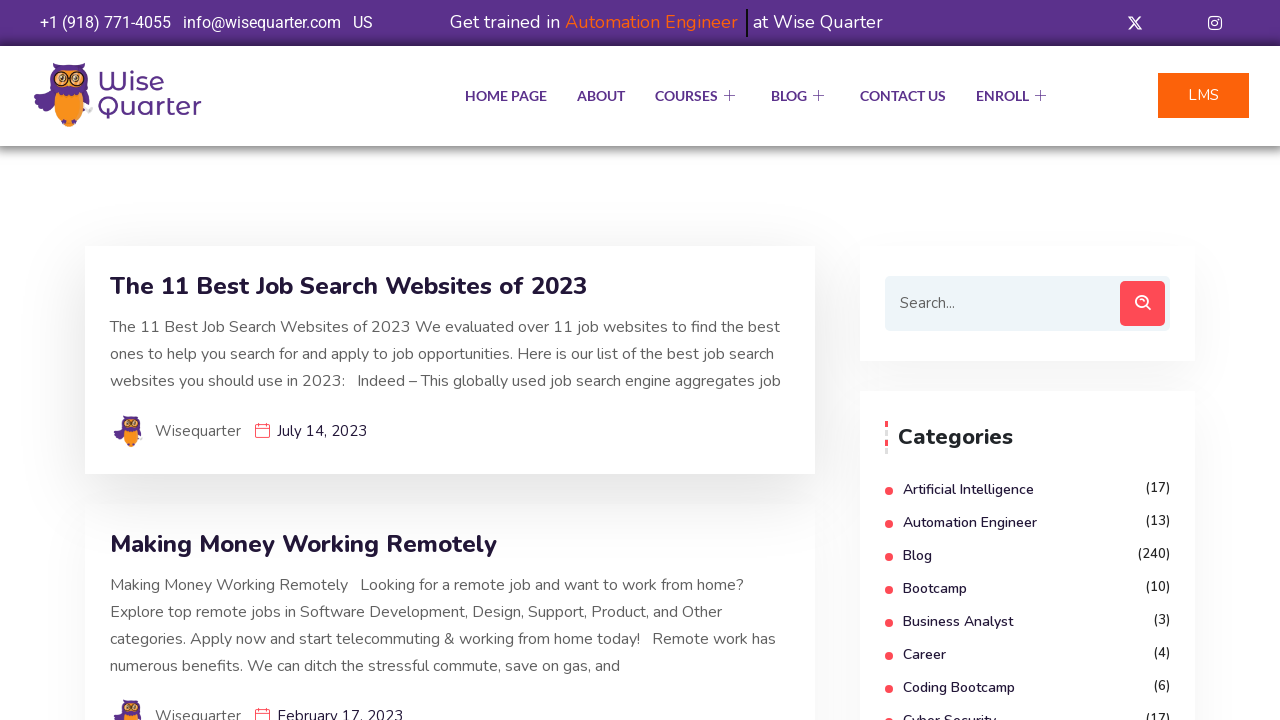

Navigation completed and page reached networkidle state
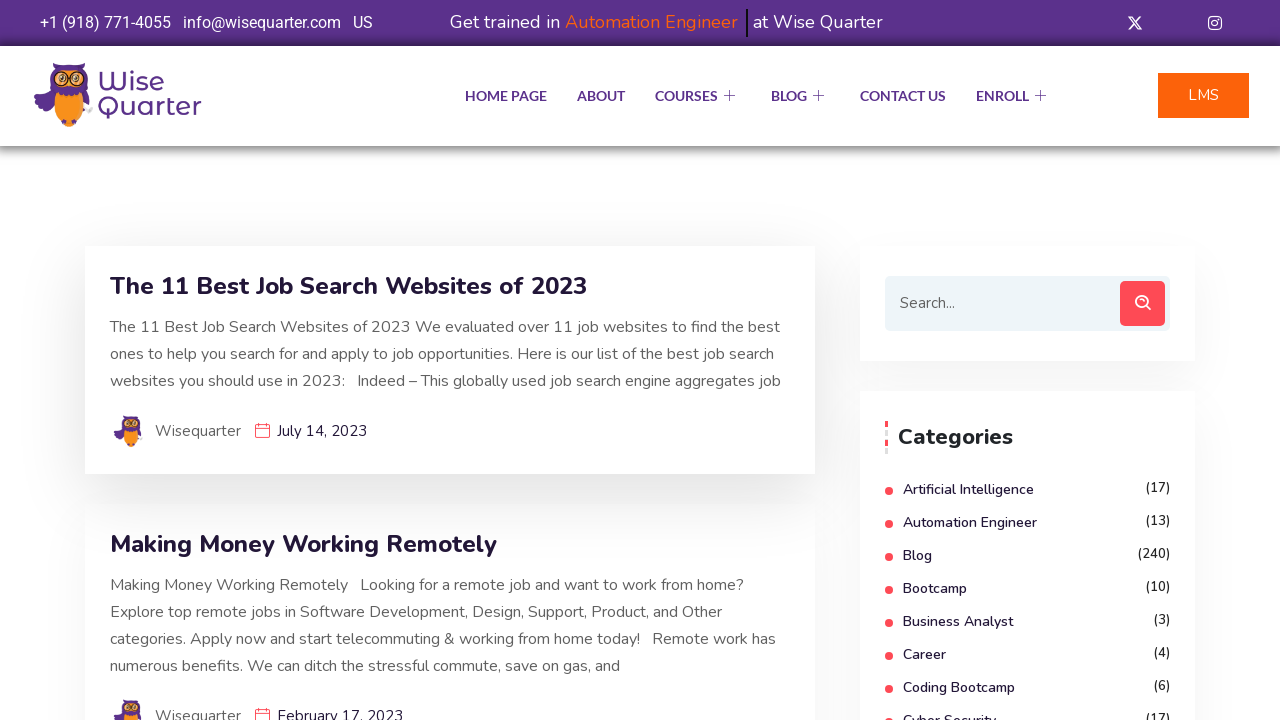

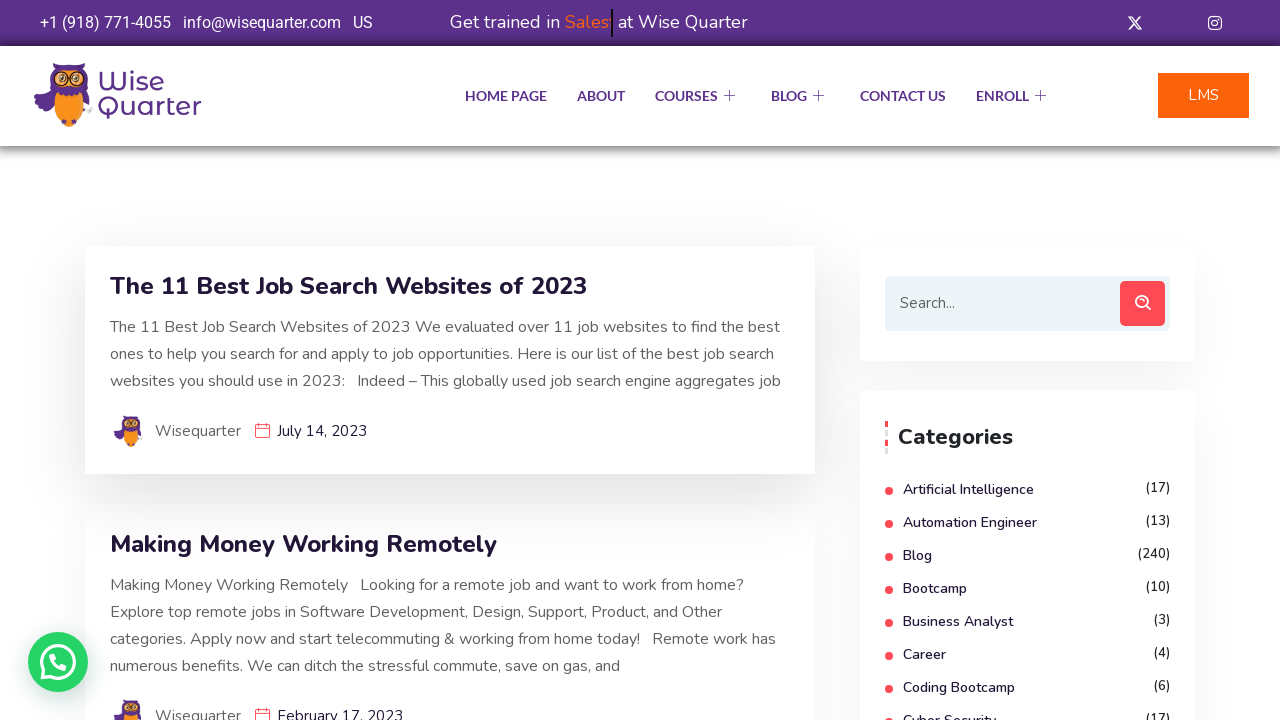